Fills out a comprehensive practice form with personal information including name, email, gender, phone, date of birth, subjects, hobbies, address, state and city, then submits the form

Starting URL: https://demoqa.com/automation-practice-form

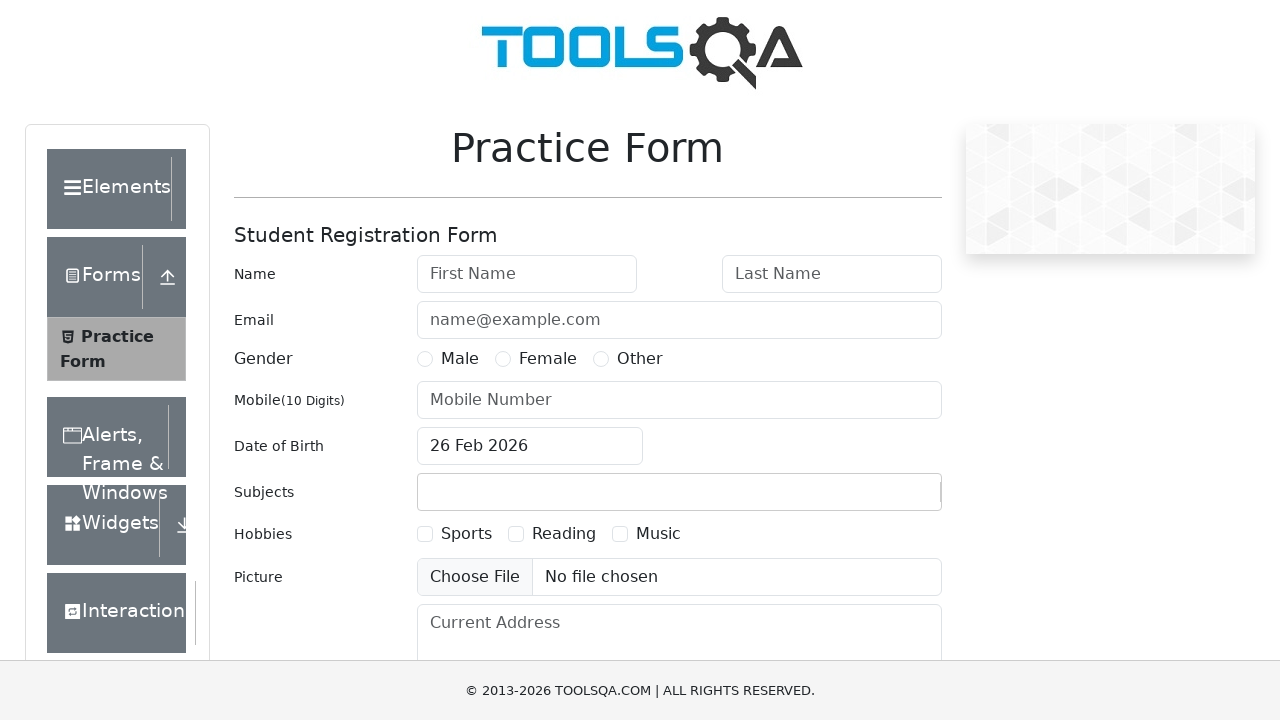

Filled first name field with 'Petr' on #firstName
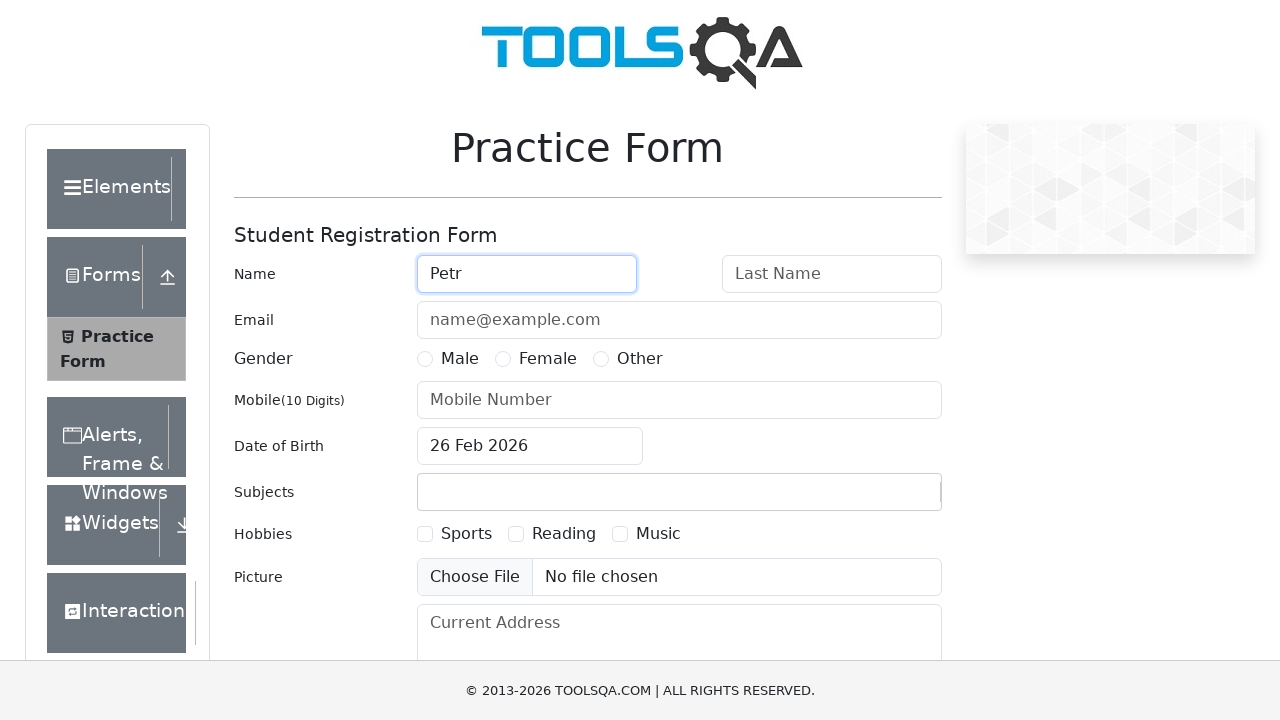

Filled last name field with 'Petrov' on #lastName
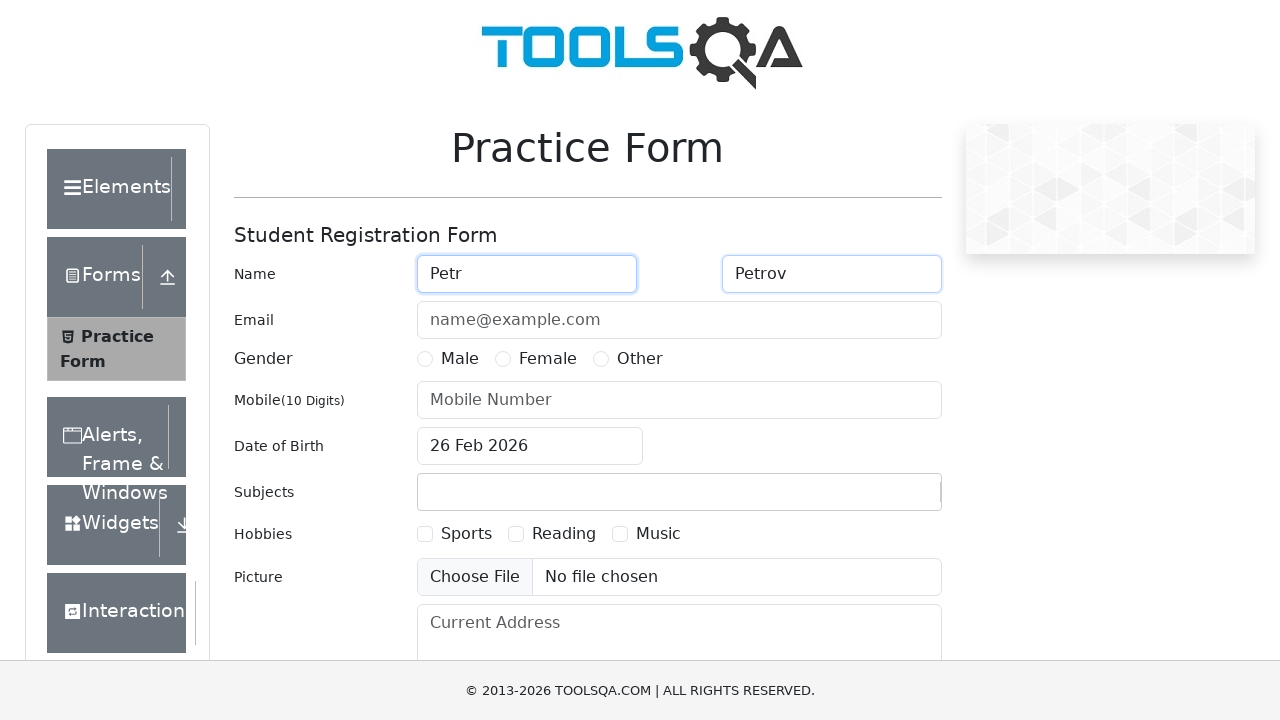

Filled email field with 'user1@example.com' on #userEmail
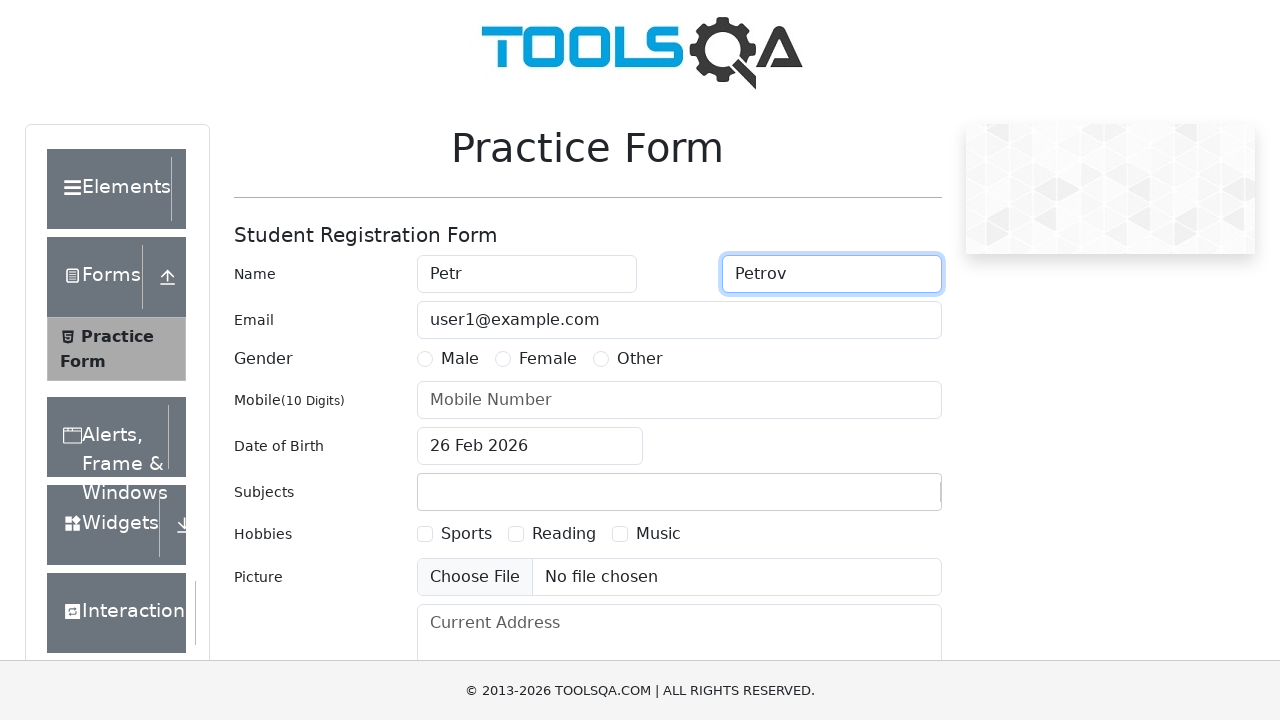

Selected Male gender option at (460, 359) on label[for='gender-radio-1']
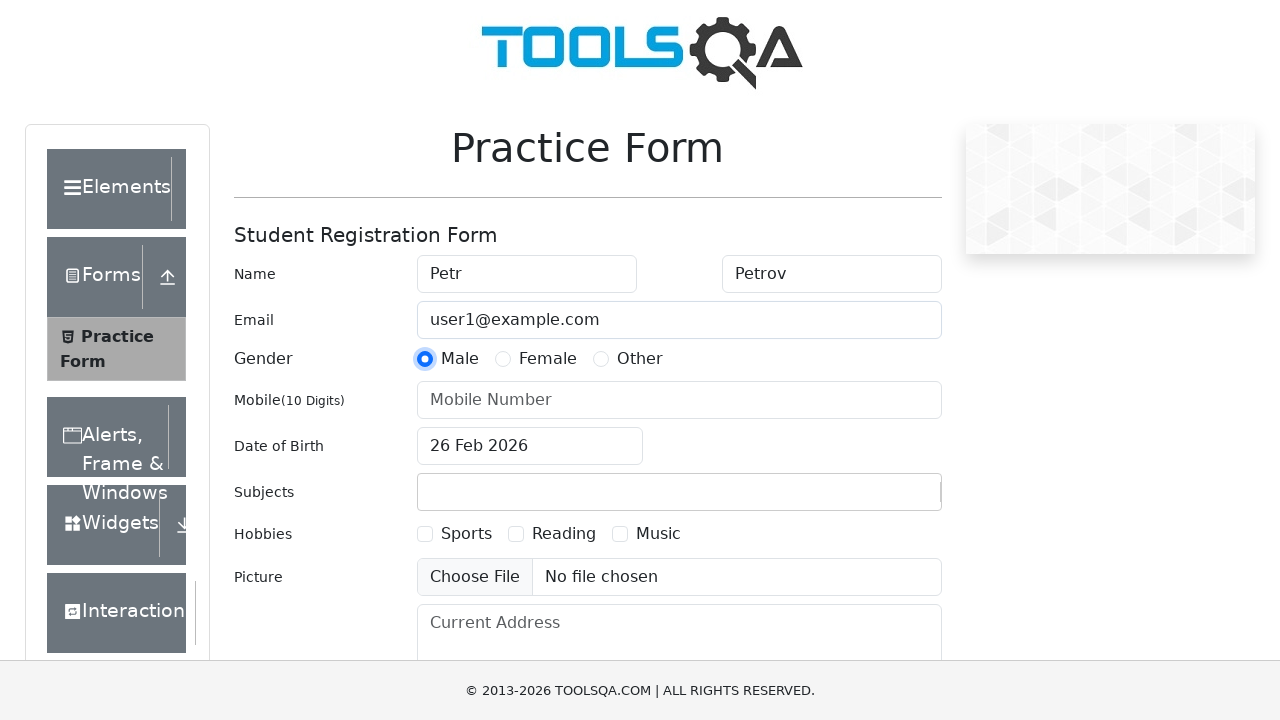

Filled phone number field with '8800100101' on #userNumber
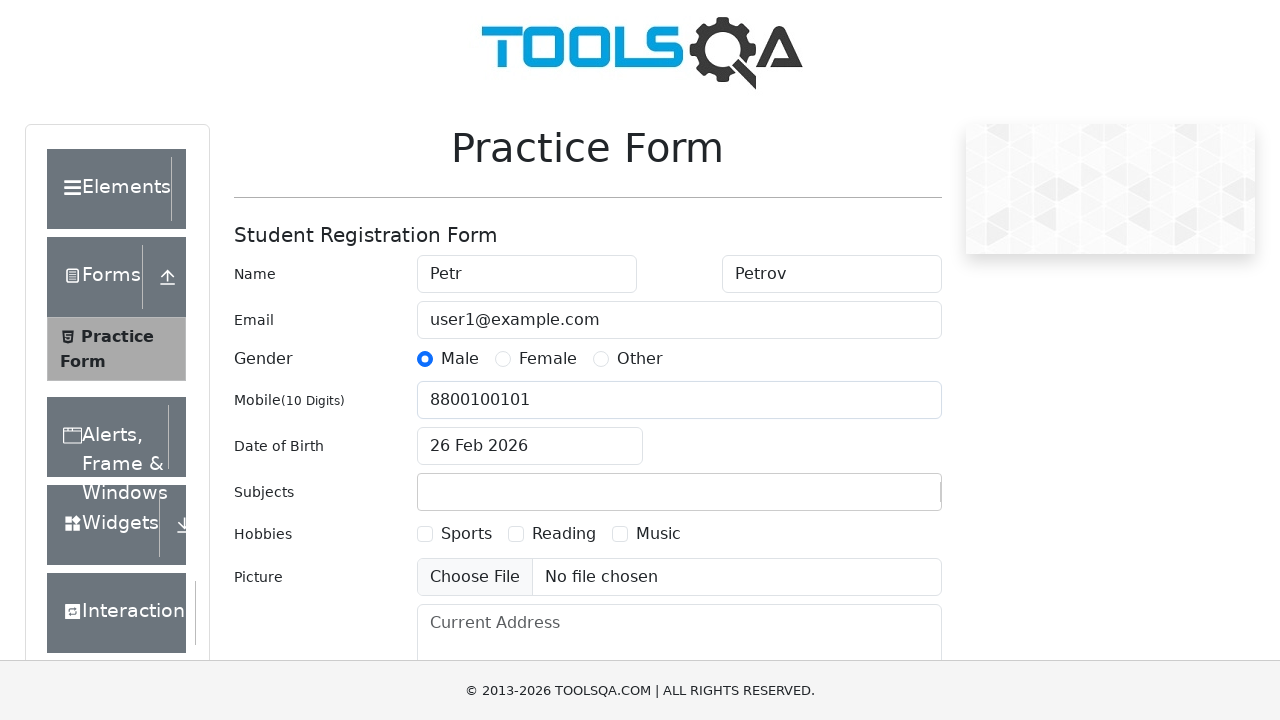

Selected date of birth input field
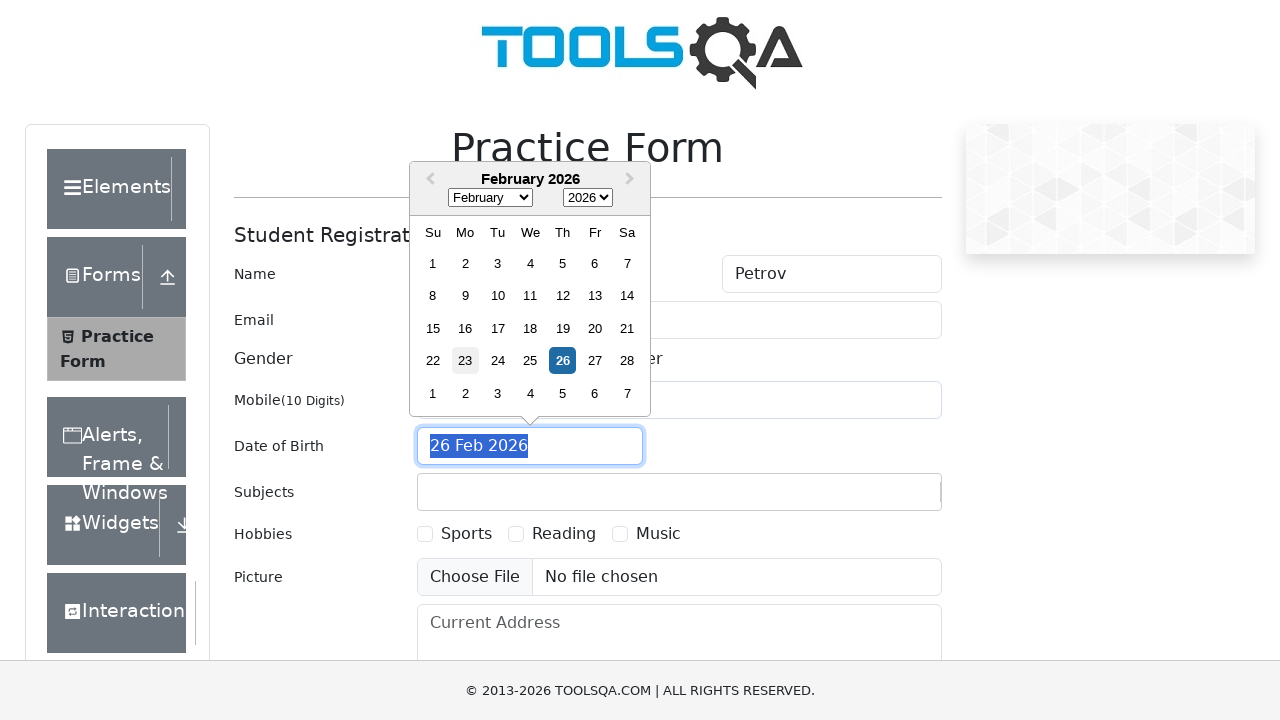

Filled date of birth with '19 May 2009' on #dateOfBirthInput
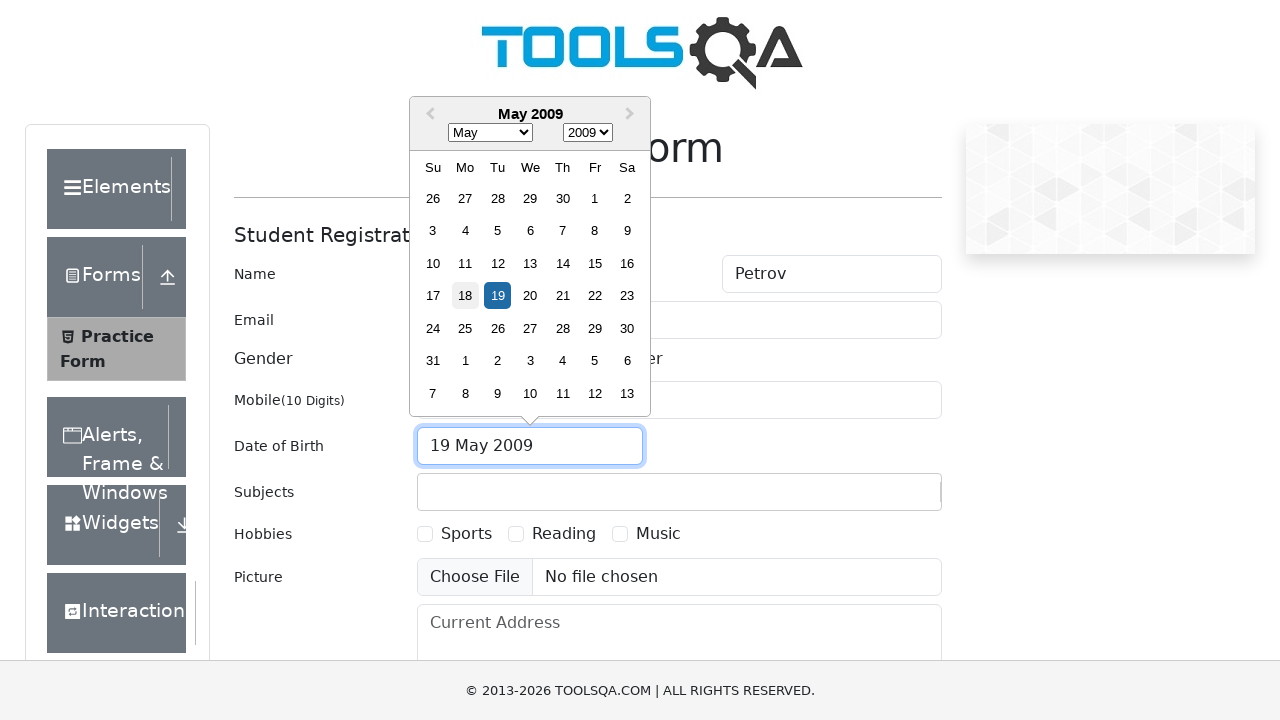

Confirmed date of birth input by pressing Enter on #dateOfBirthInput
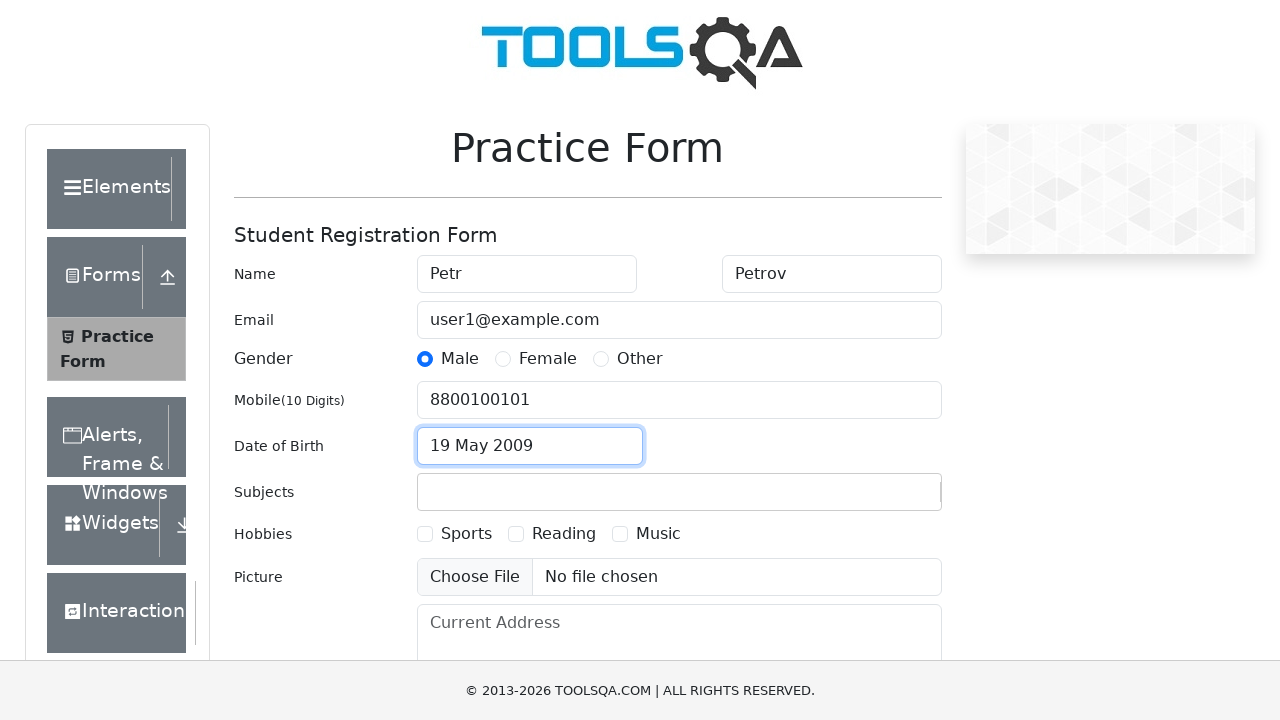

Filled subjects field with 'History' on #subjectsInput
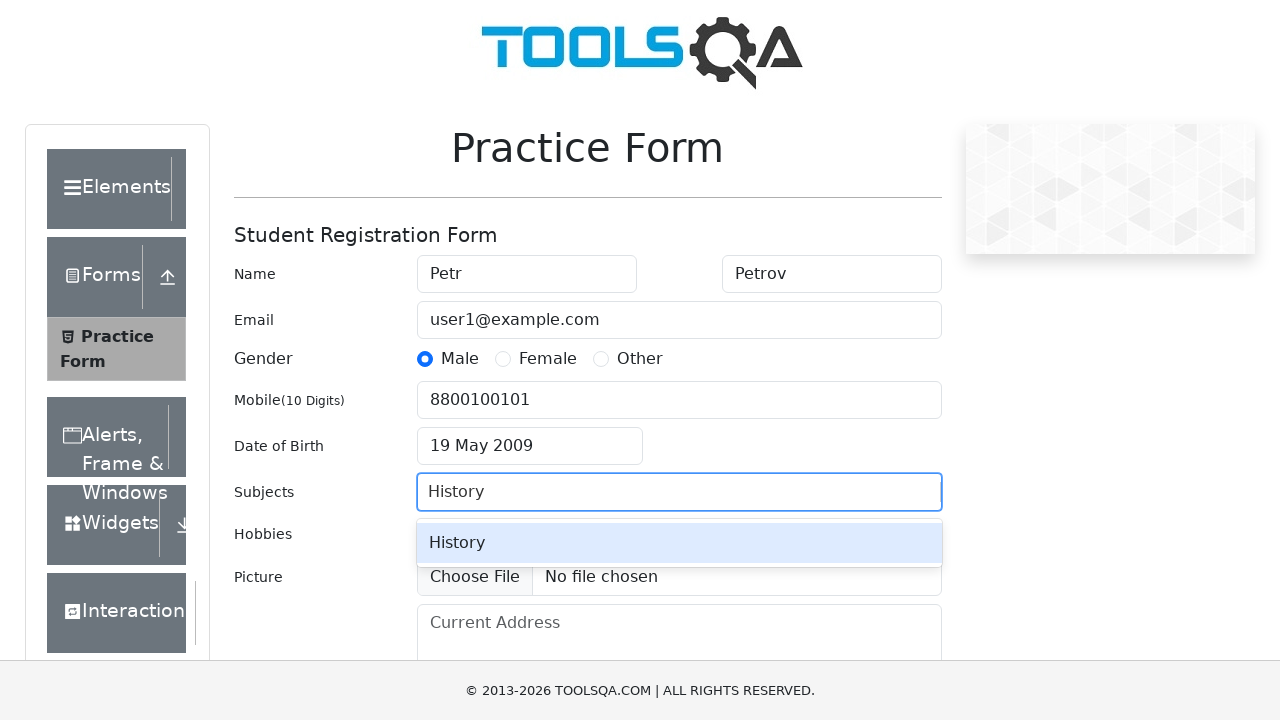

Confirmed subject selection by pressing Enter on #subjectsInput
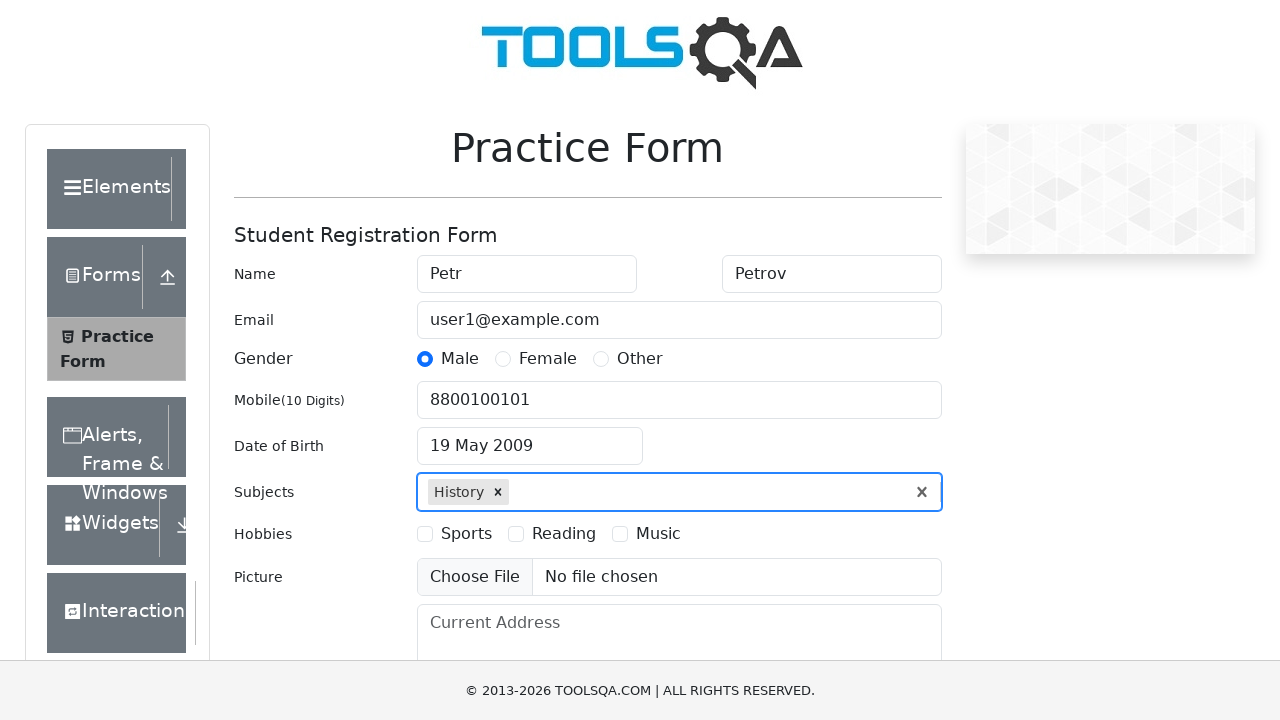

Selected Sports hobby checkbox at (466, 534) on label[for='hobbies-checkbox-1']
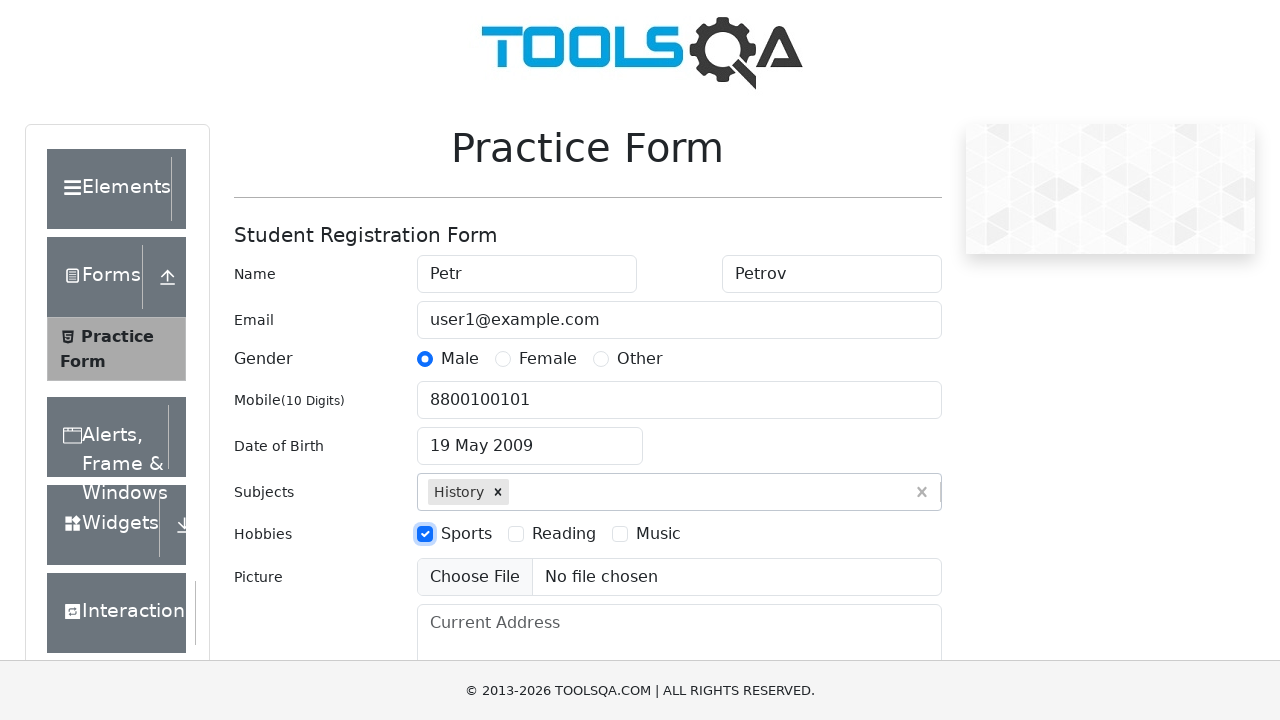

Selected Music hobby checkbox at (658, 534) on label[for='hobbies-checkbox-3']
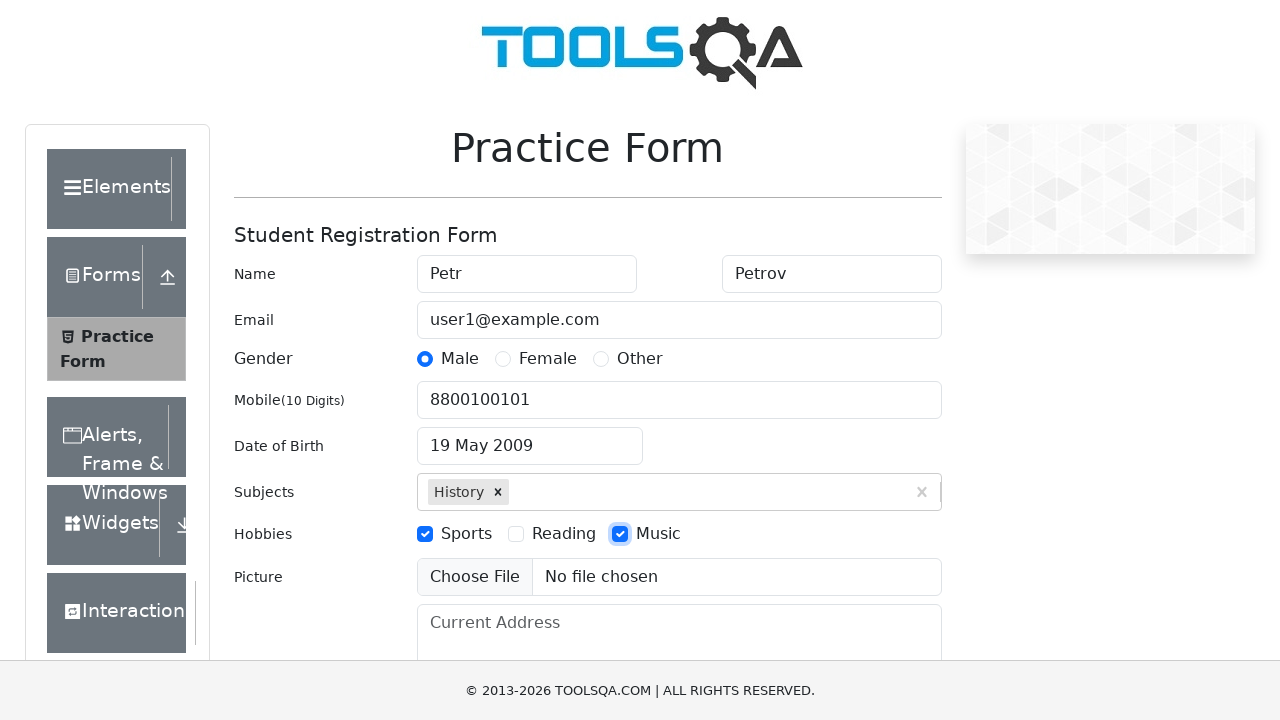

Filled current address with 'Russia, Moskow' on #currentAddress
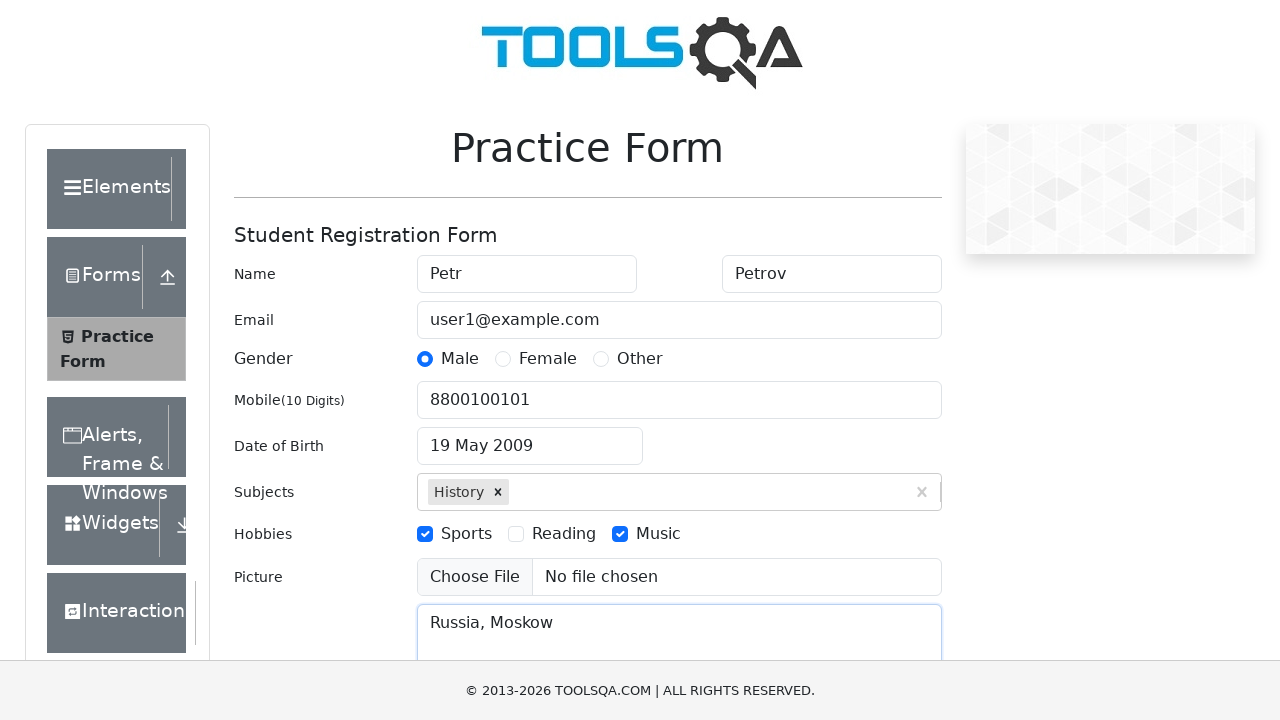

Filled state field with 'Haryana' on #react-select-3-input
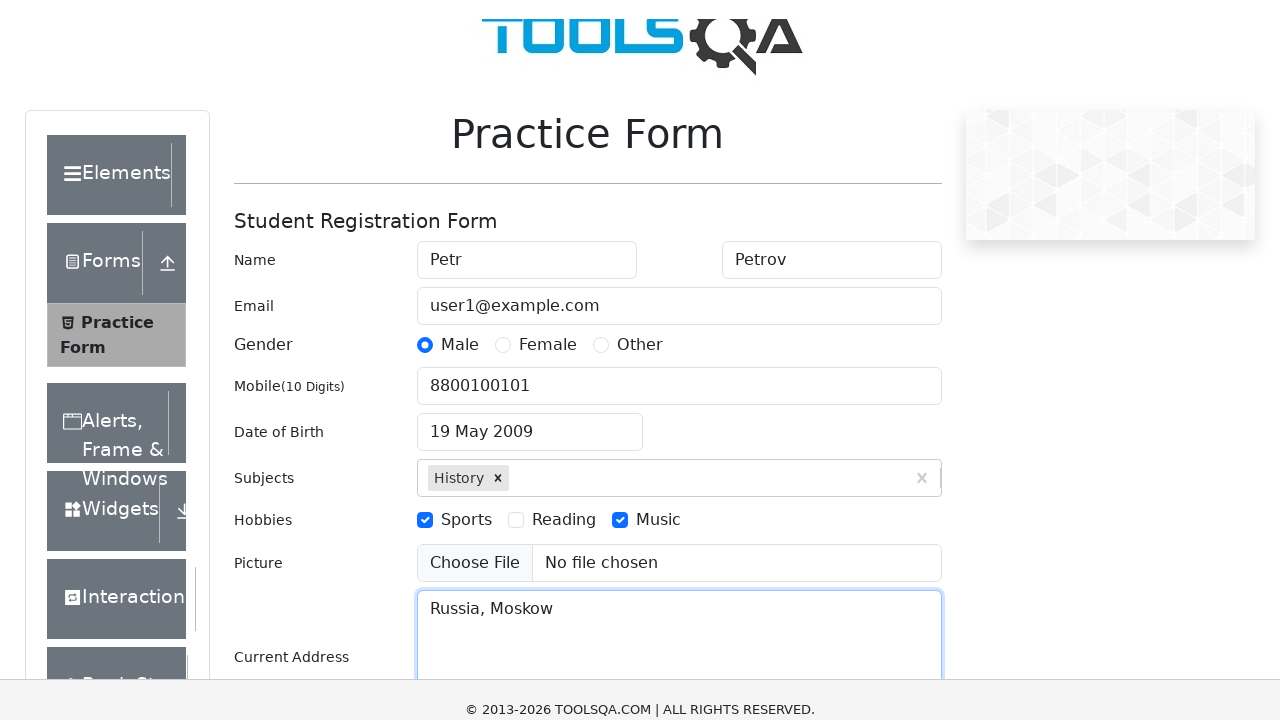

Confirmed state selection by pressing Enter on #react-select-3-input
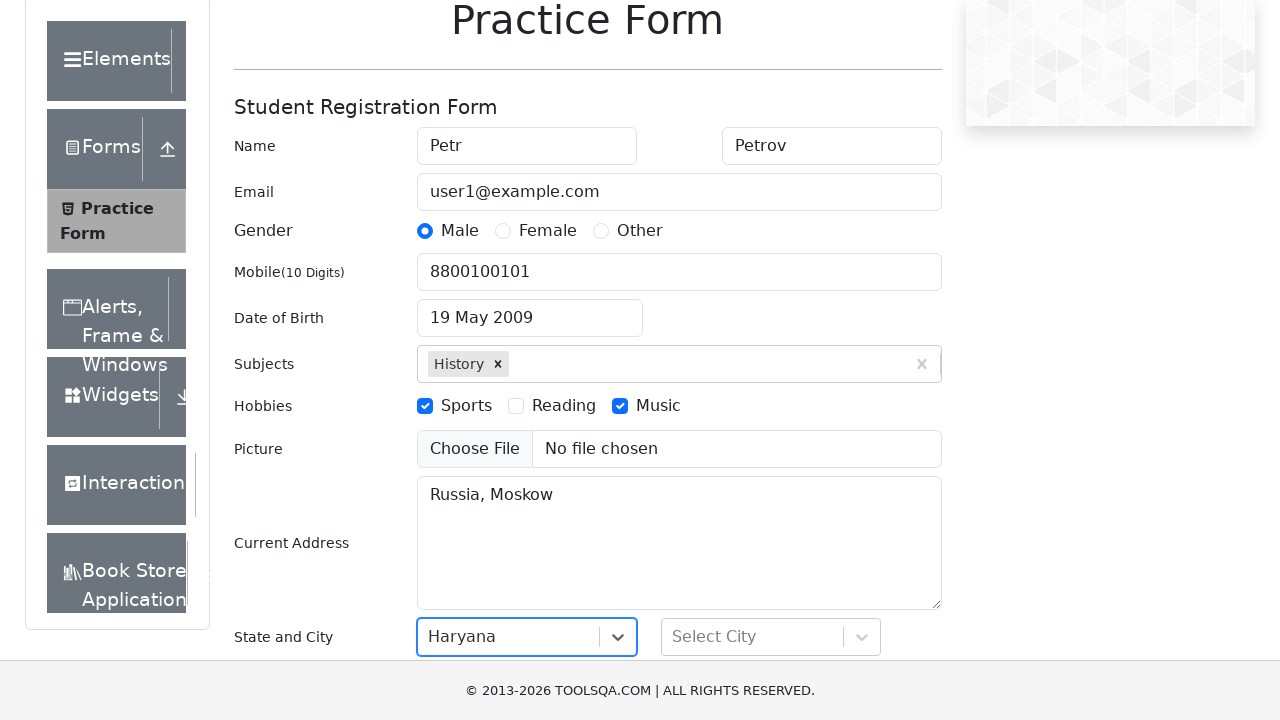

Filled city field with 'Panipat' on #react-select-4-input
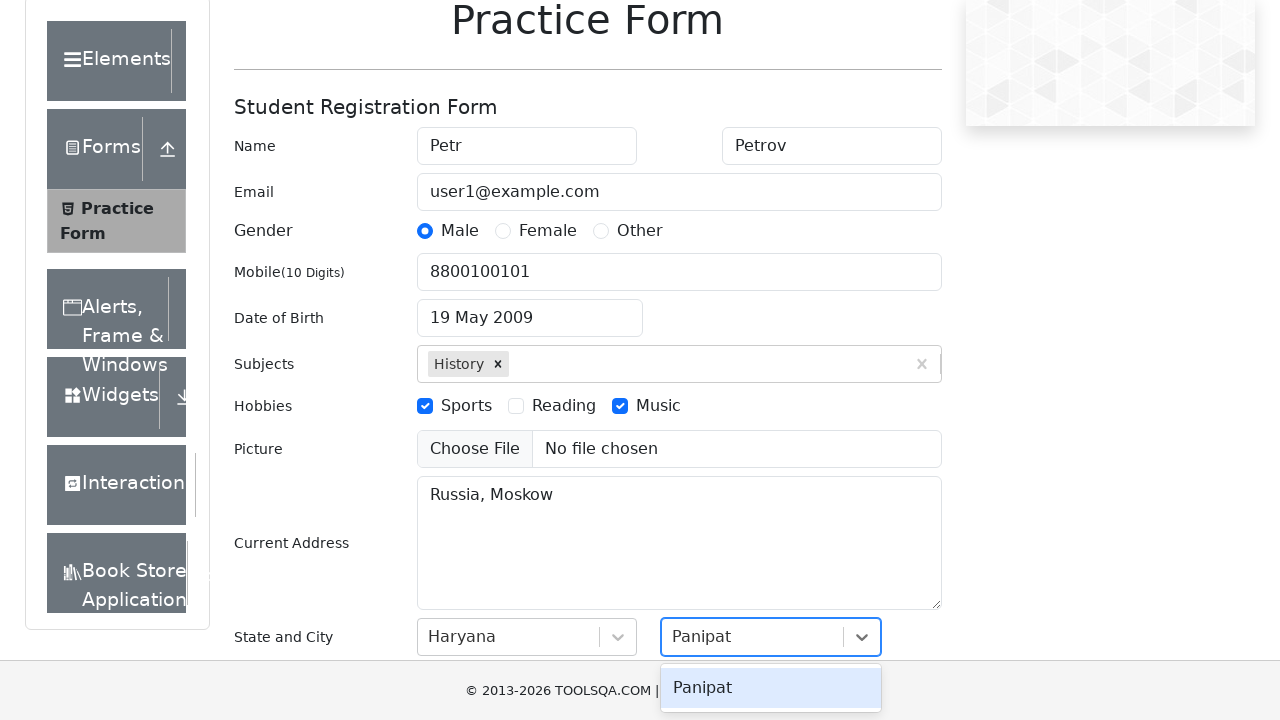

Confirmed city selection by pressing Enter on #react-select-4-input
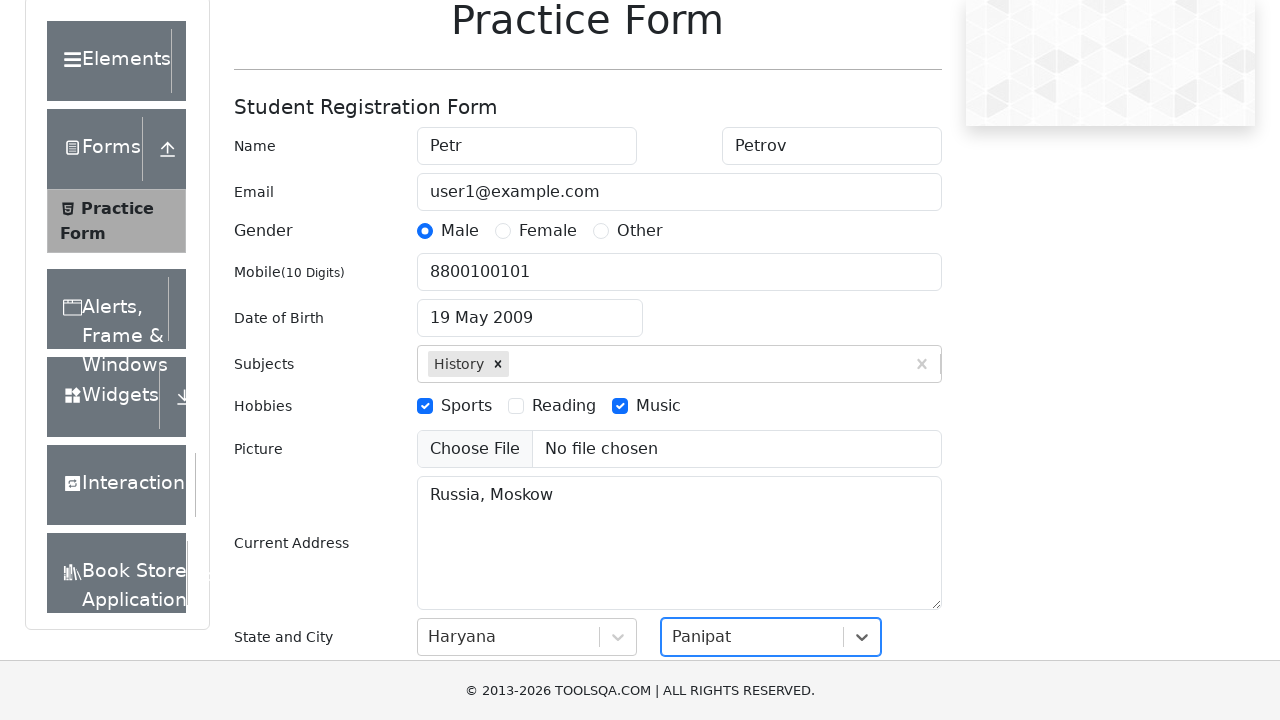

Scrolled to bottom of the form
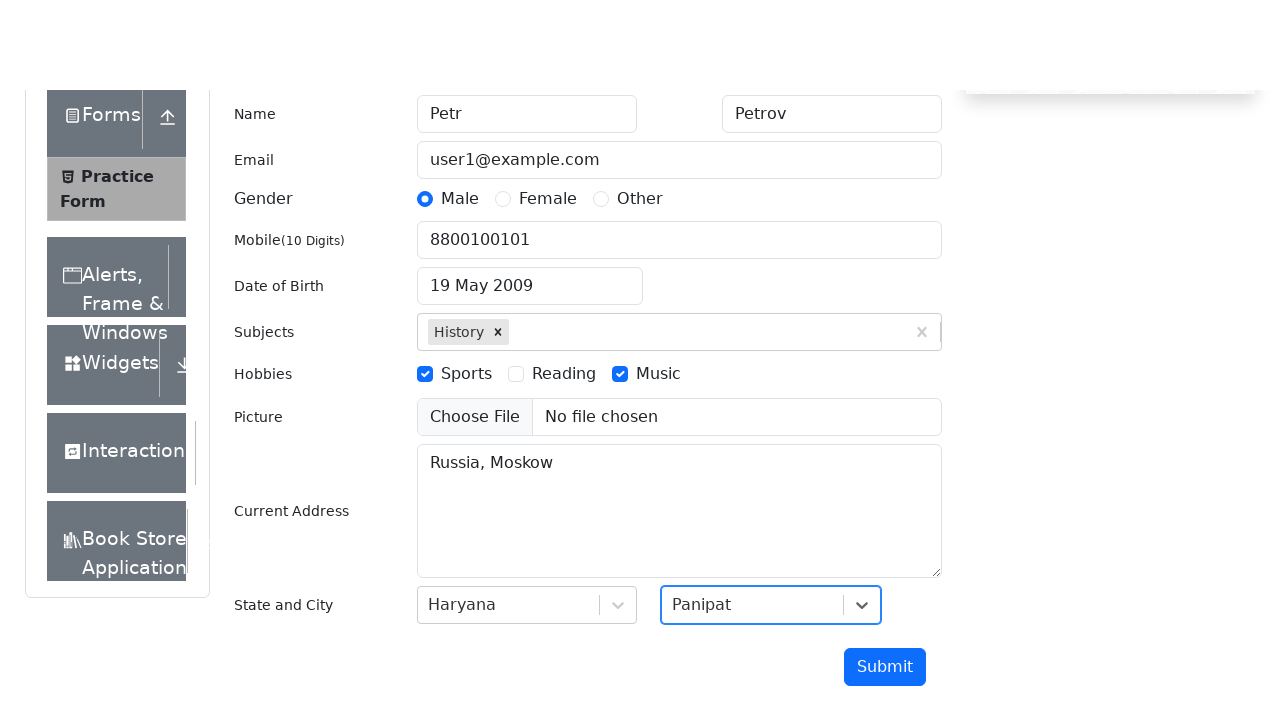

Clicked submit button to submit the form at (885, 499) on #submit
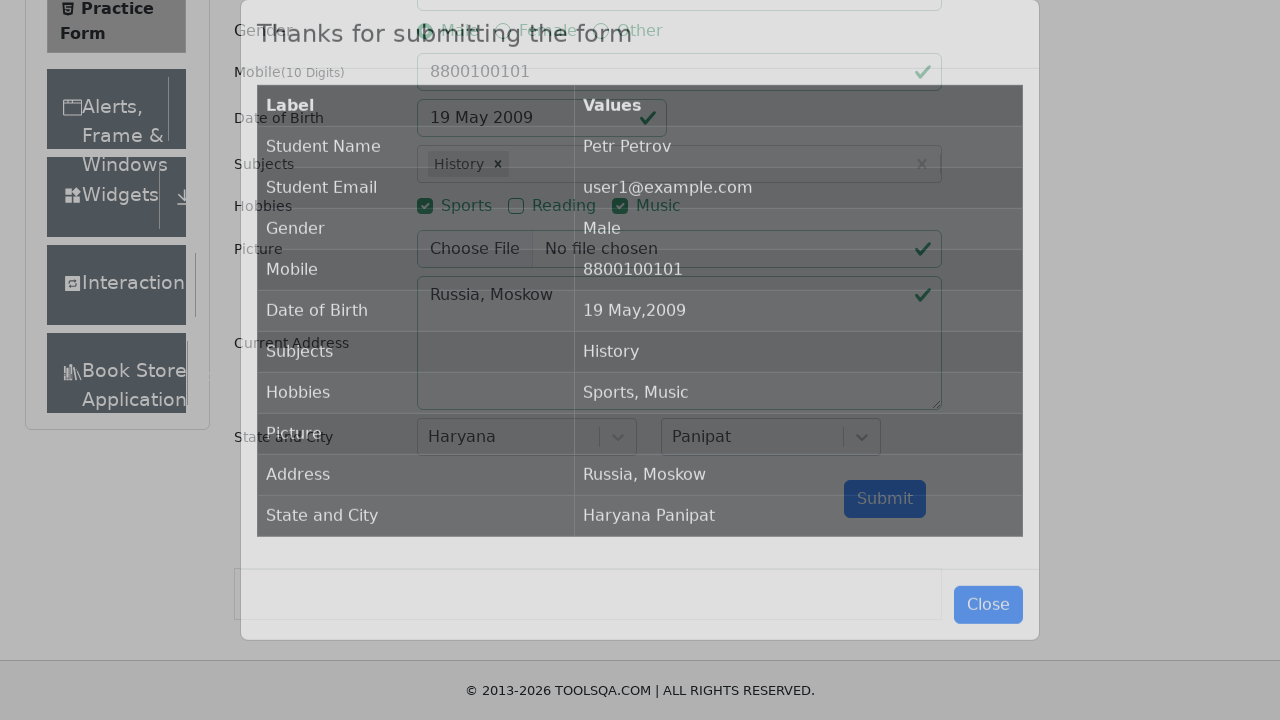

Form submission successful - results table appeared
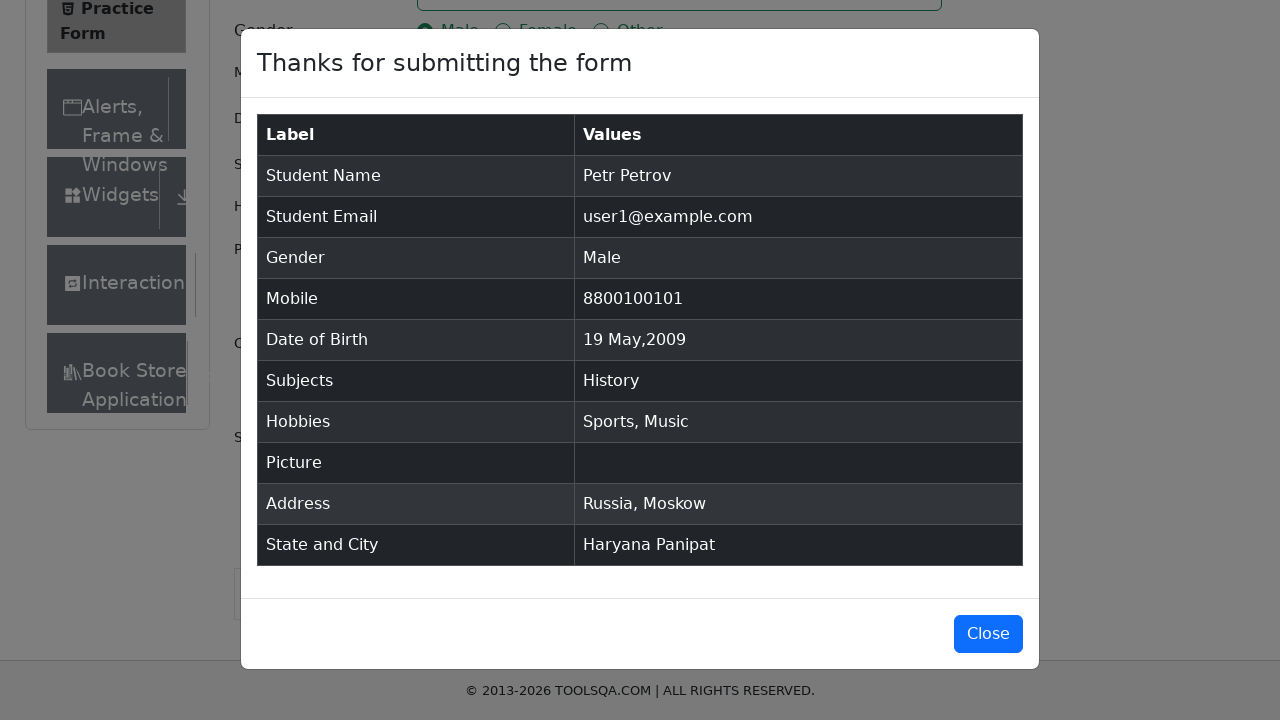

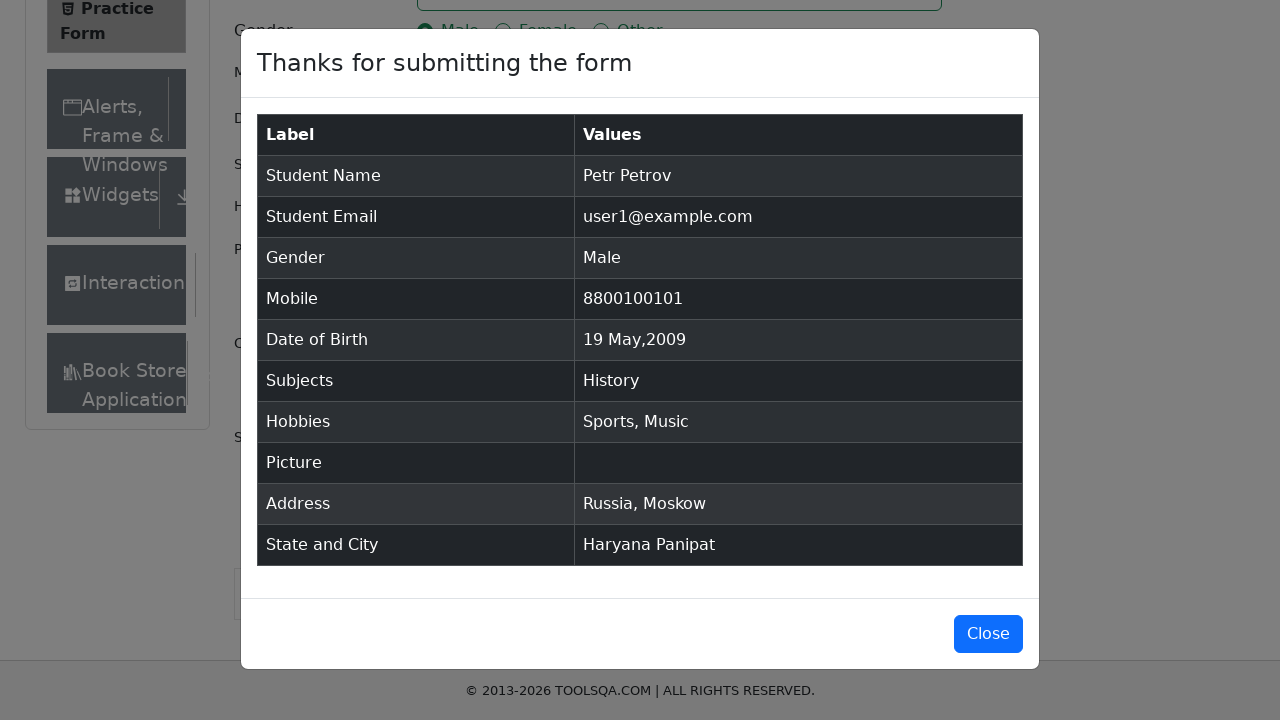